Navigates to an ESPN Cricinfo cricket match scorecard page for a Karnataka Premier League 2019 match between Bellary Tuskers and Bijapur Bulls and verifies the page loads.

Starting URL: https://www.espncricinfo.com/series/karnataka-premier-league-2019-1196253/bellary-tuskers-vs-bijapur-bulls-8th-match-1196265/full-scorecard

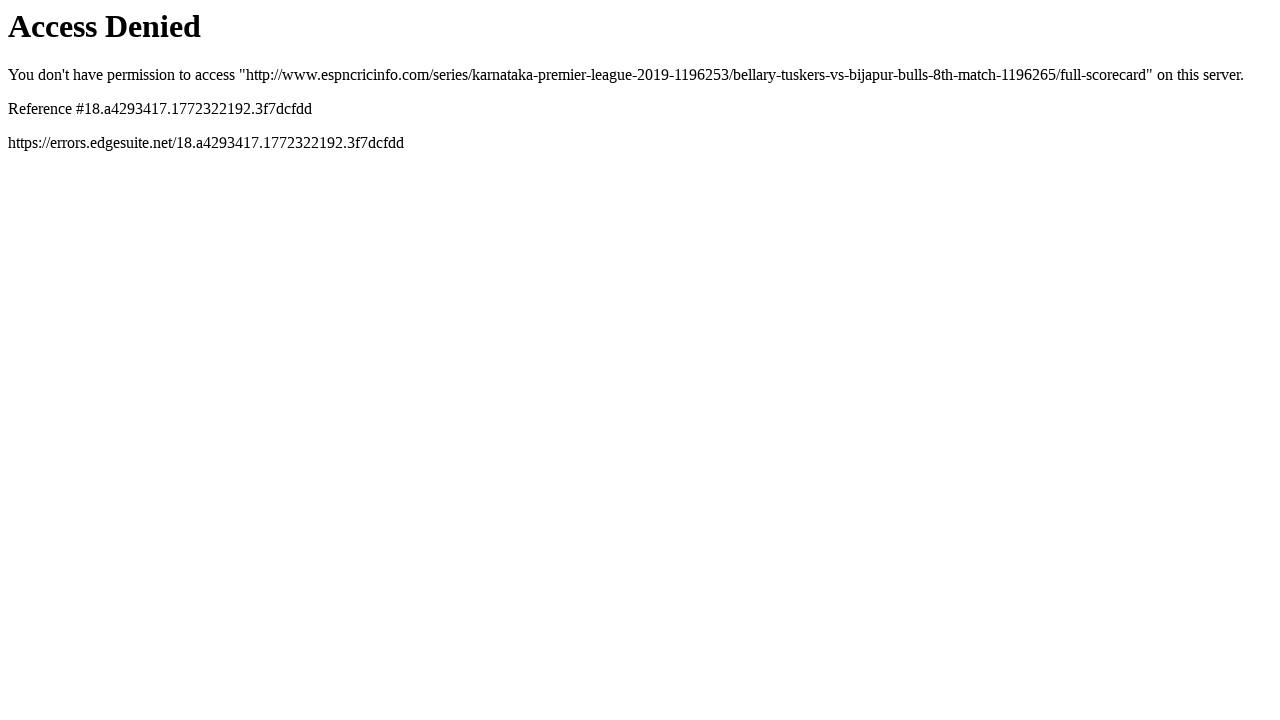

Navigated to Karnataka Premier League 2019 scorecard page for Bellary Tuskers vs Bijapur Bulls
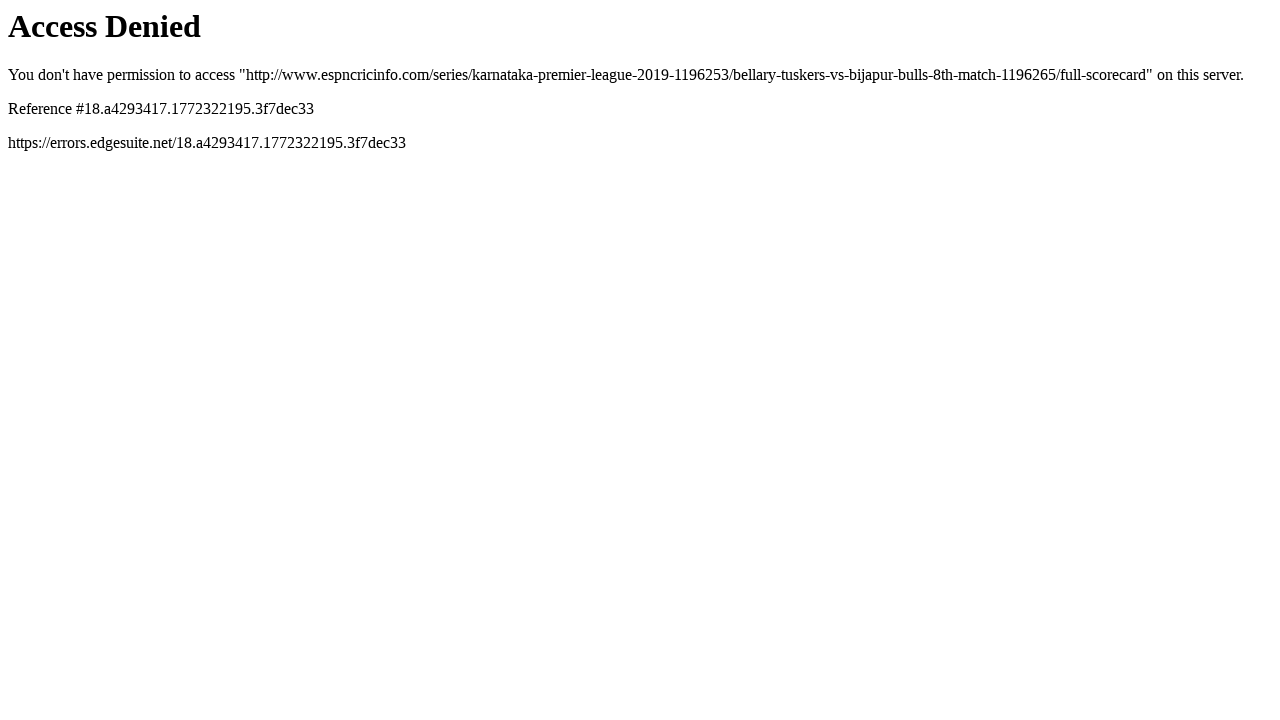

Body element loaded on scorecard page
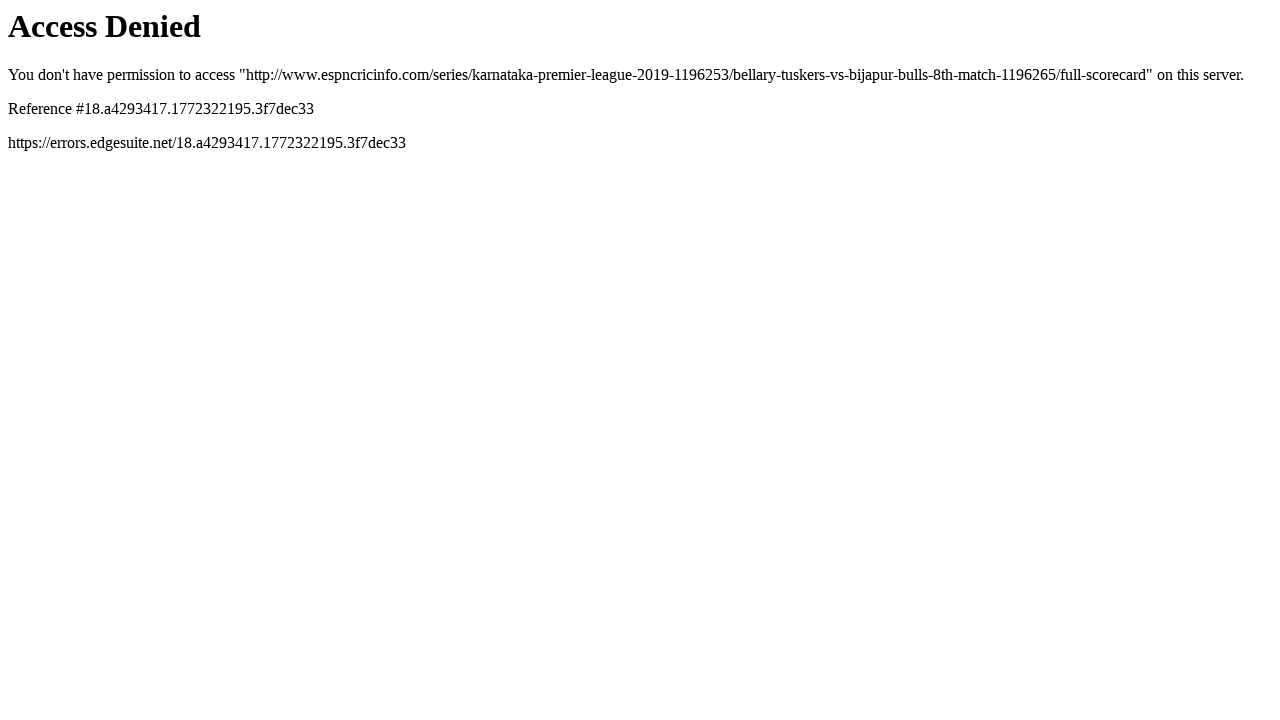

Page DOM content fully loaded
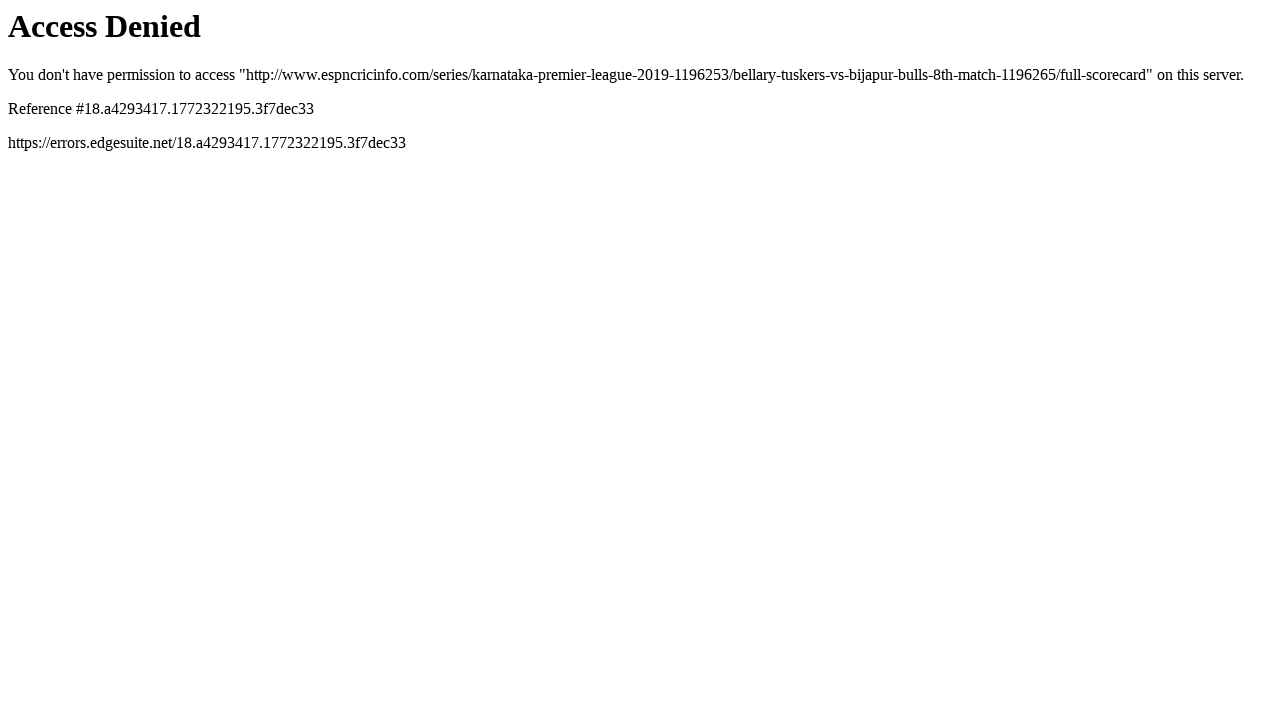

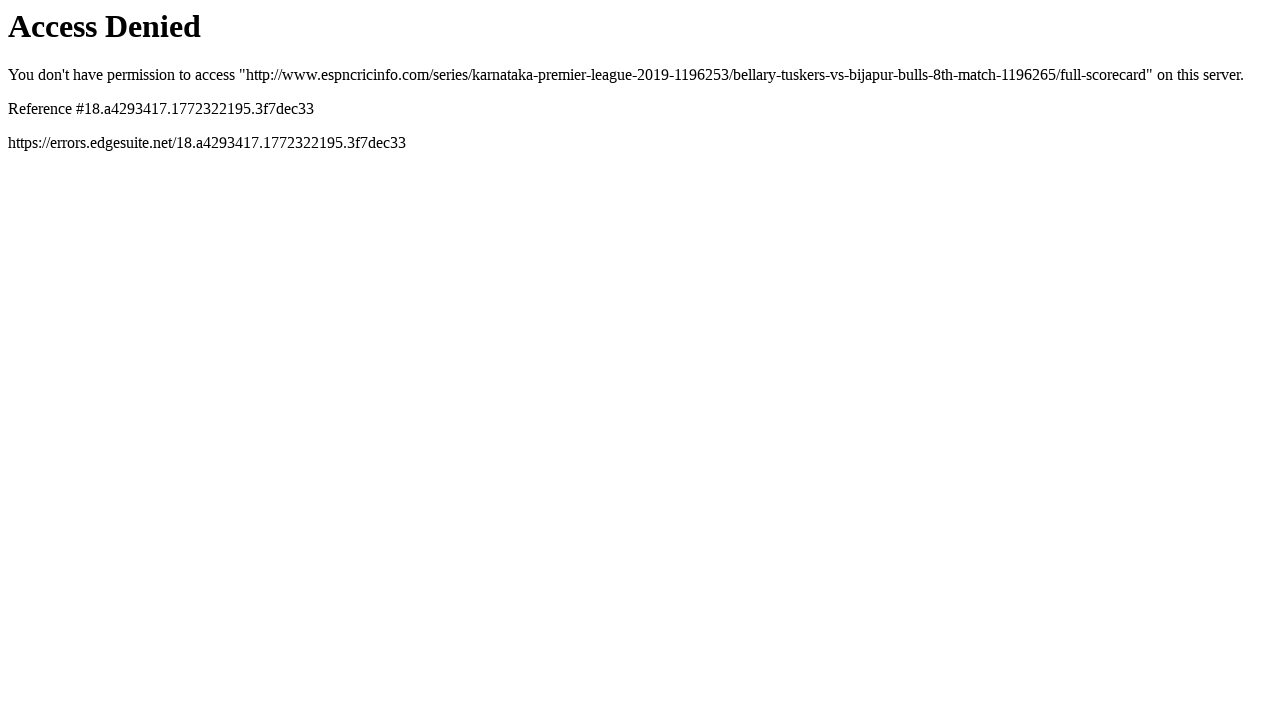